Tests frame switching functionality on jQuery UI draggable demo page by switching to an iframe, reading content from inside it, switching back to the main content, and clicking a download link.

Starting URL: http://jqueryui.com/draggable/

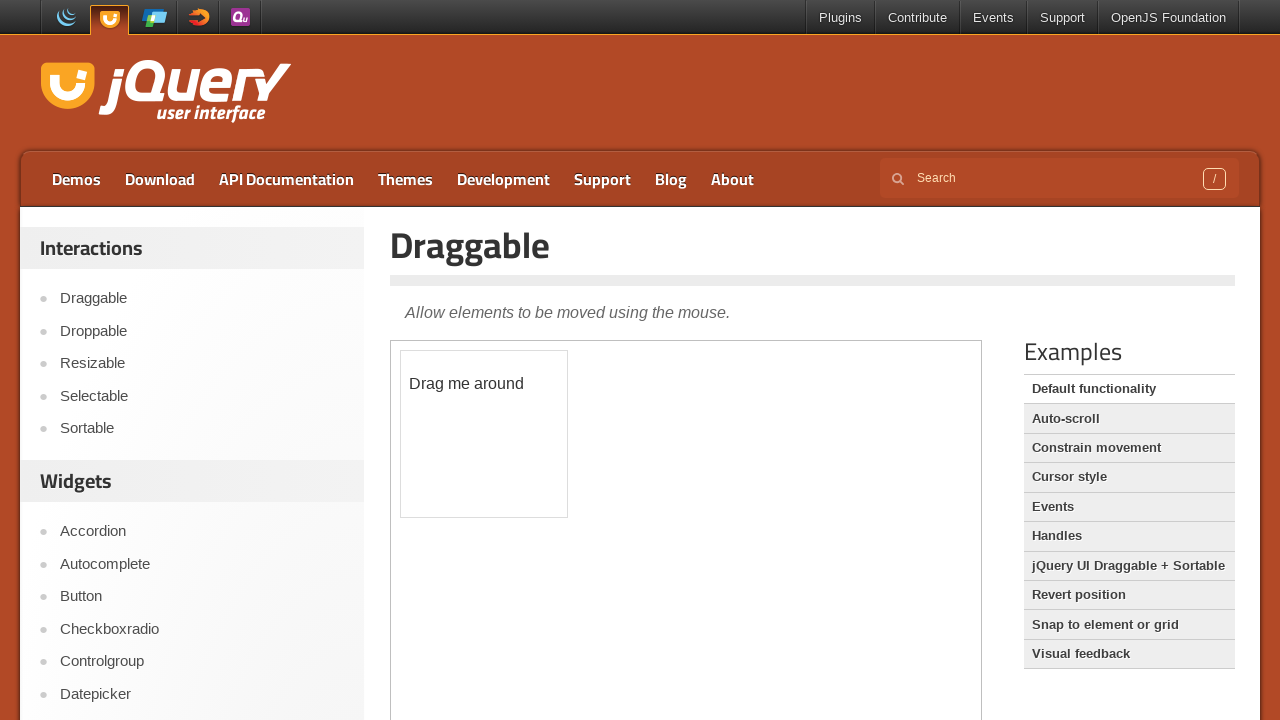

Located the demo frame iframe
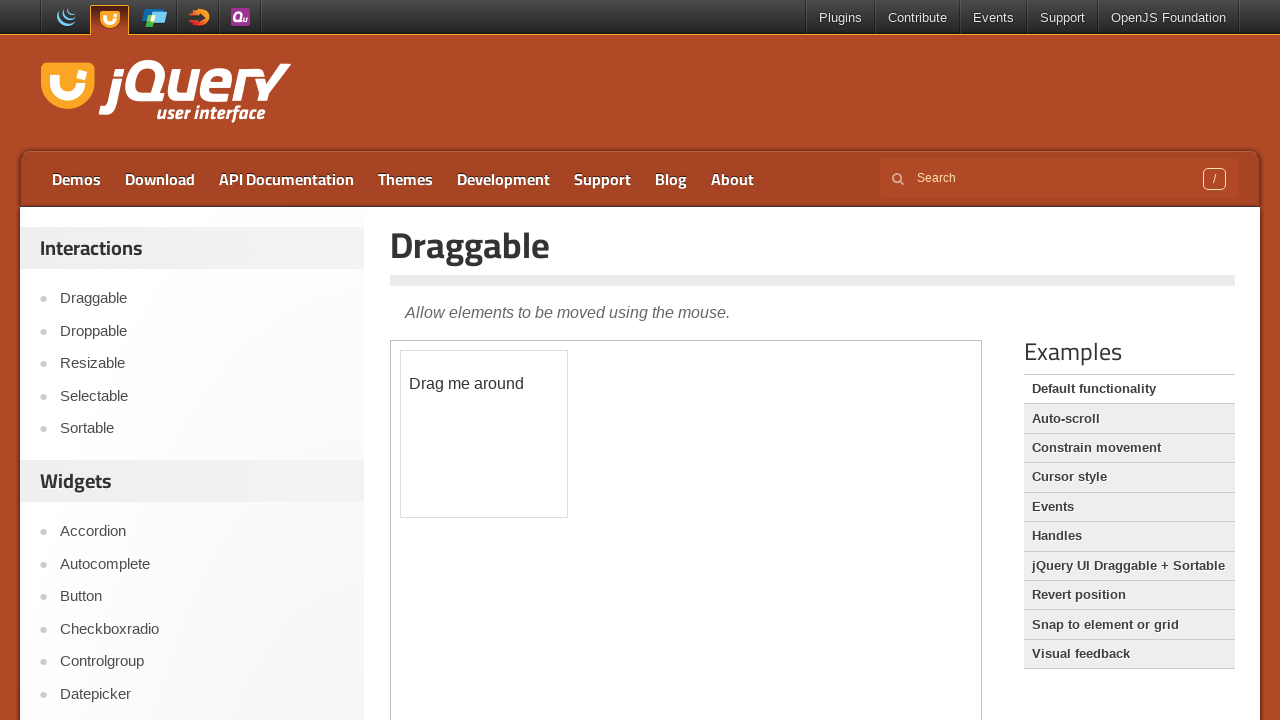

Read draggable element text from iframe: '
	Drag me around
'
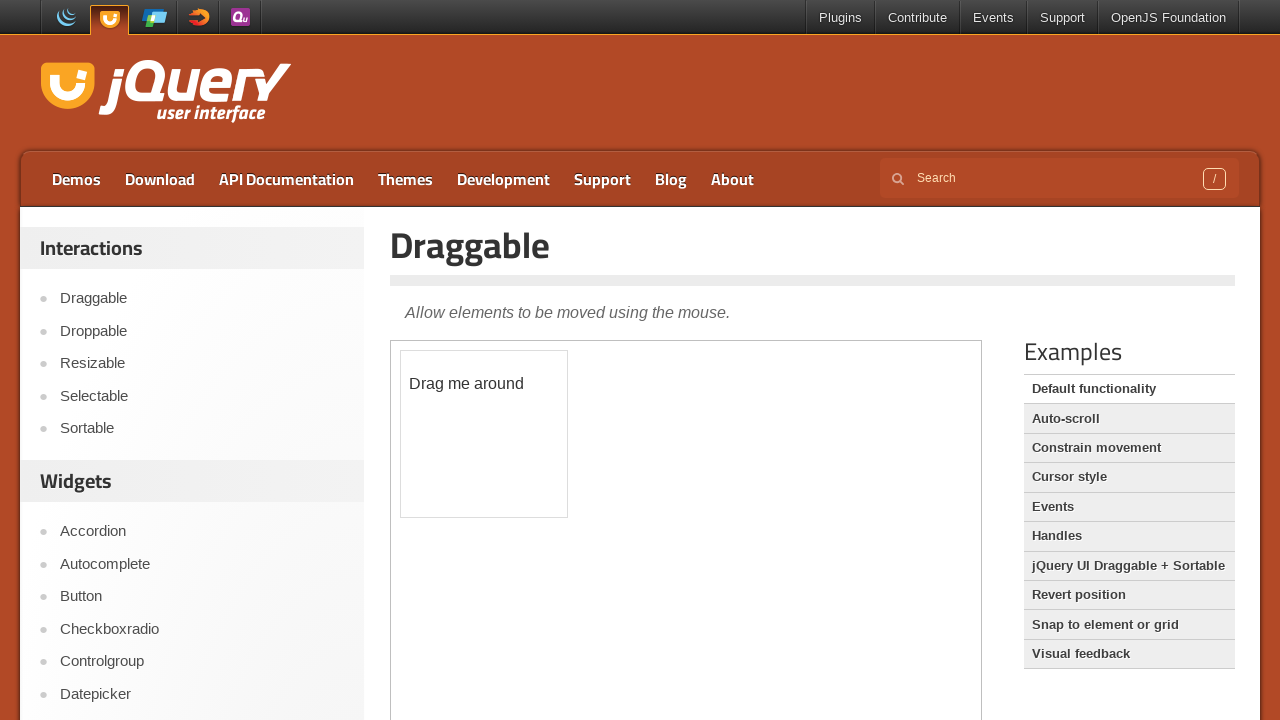

Clicked Download link in main content at (160, 179) on a:text('Download')
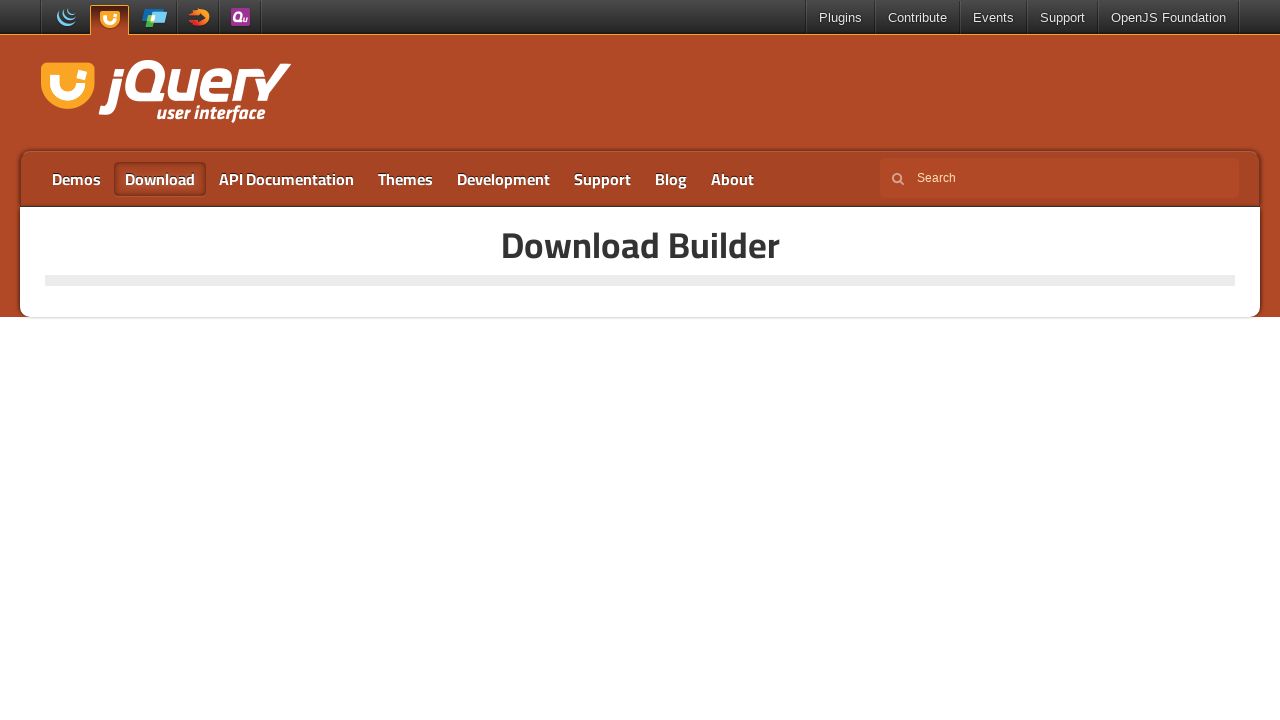

Page navigation completed and network became idle
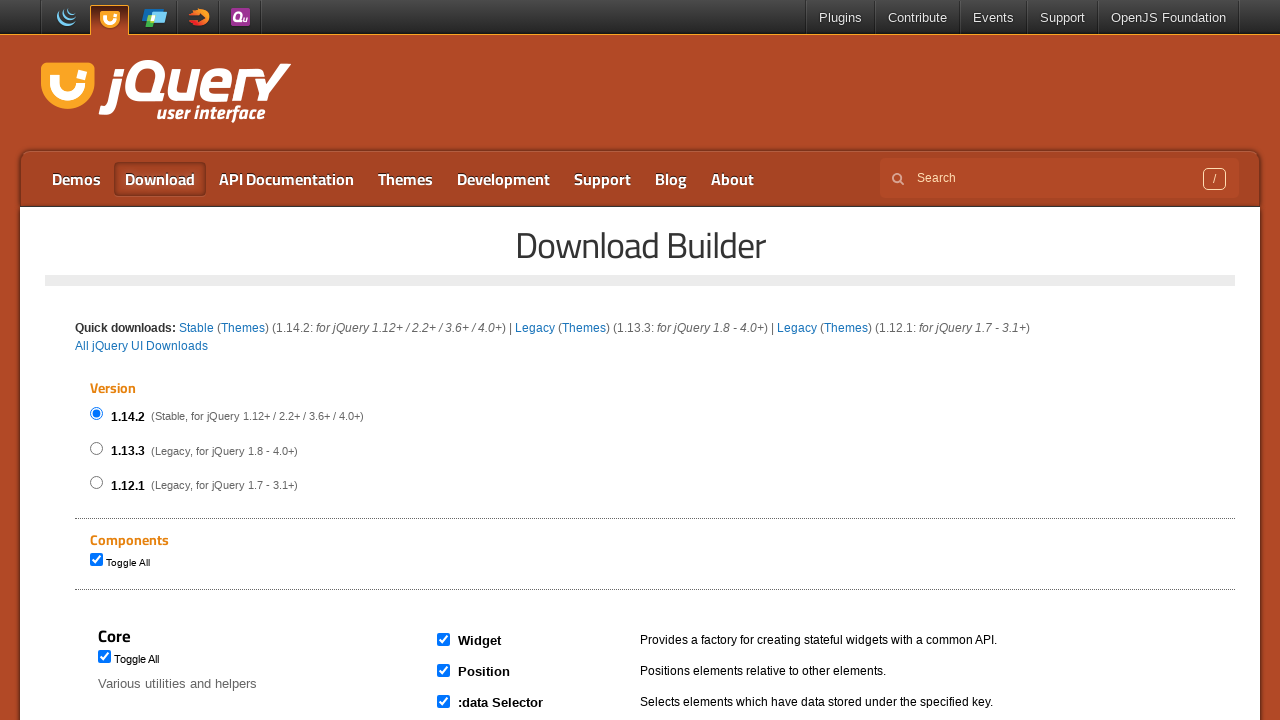

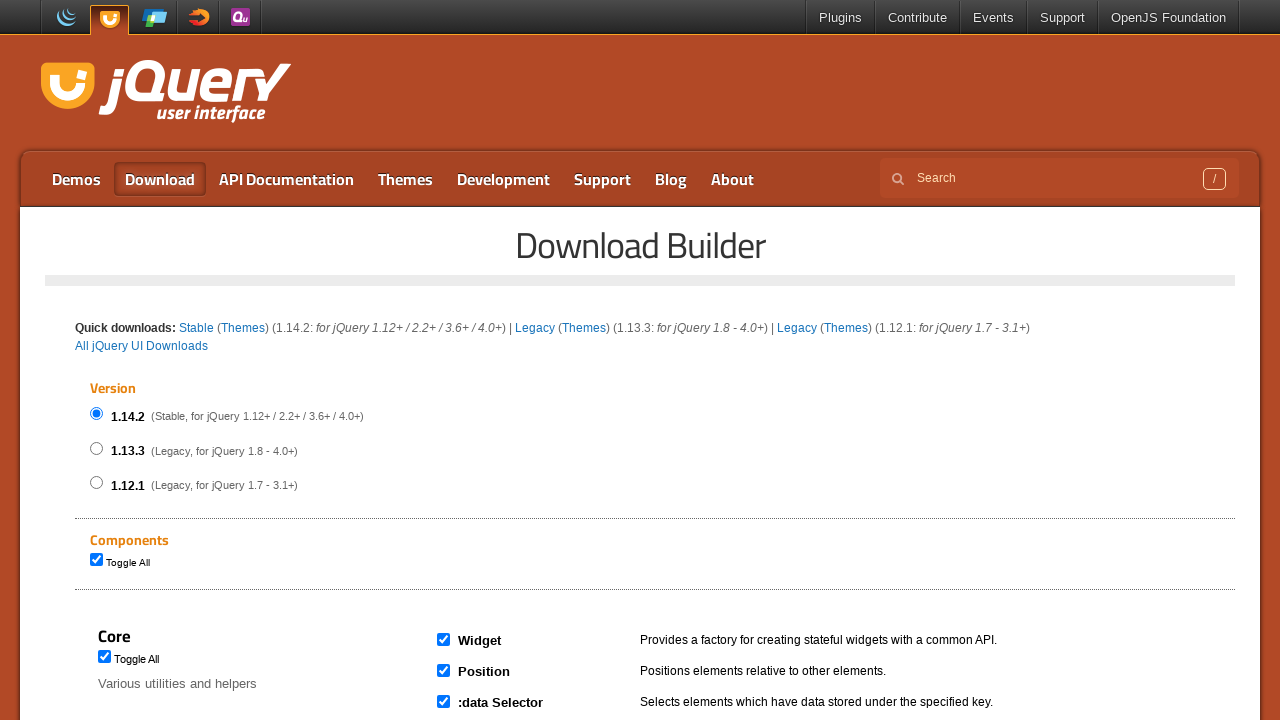